Tests that entered text is trimmed when editing a todo item

Starting URL: https://demo.playwright.dev/todomvc

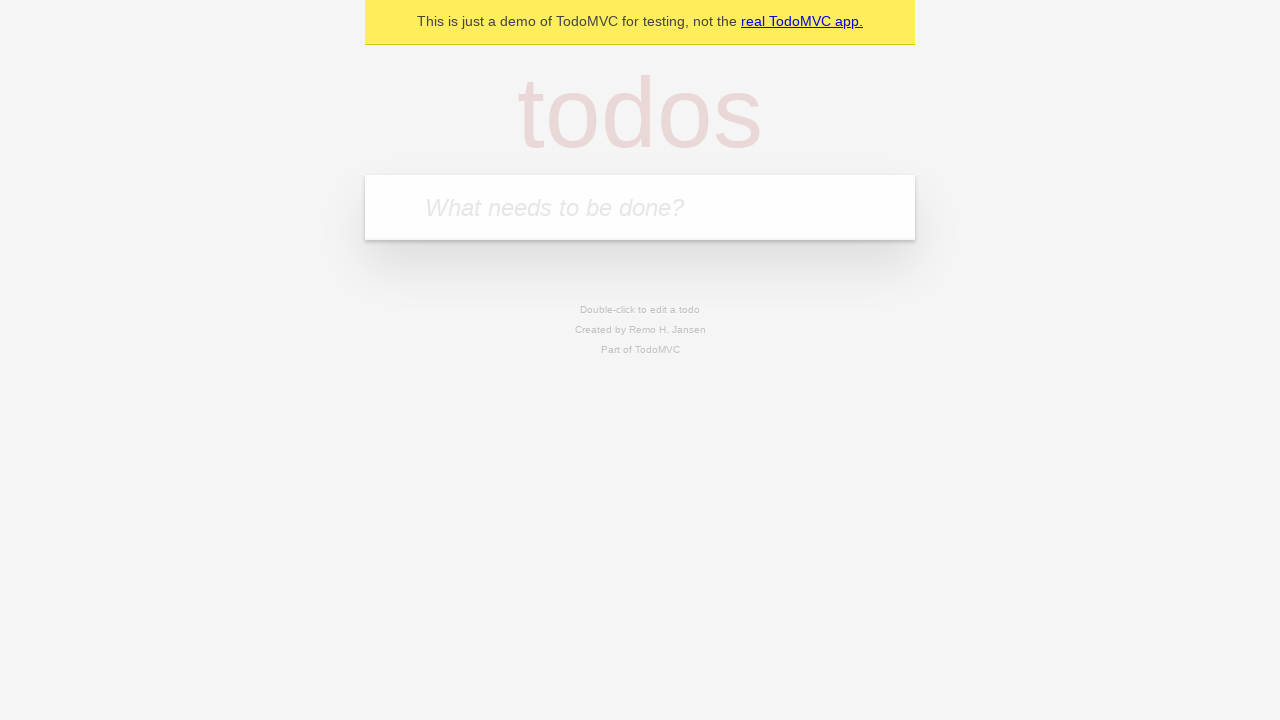

Located the new todo input field
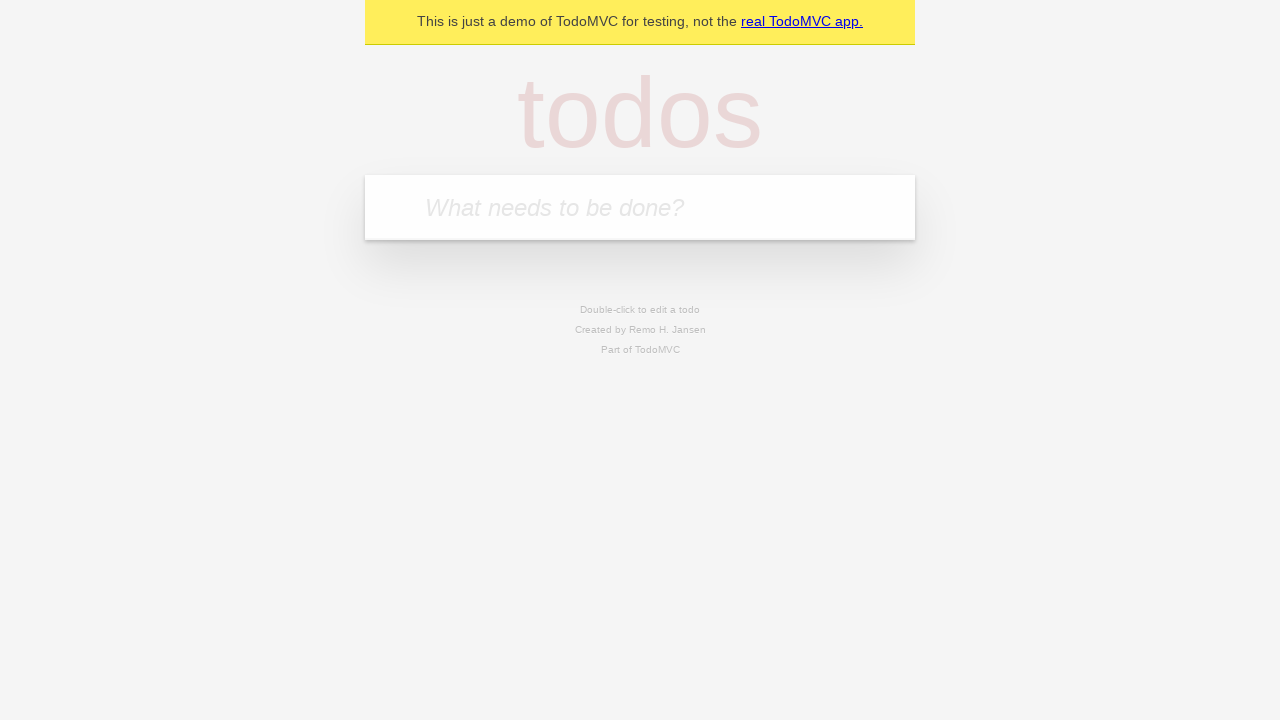

Filled first todo: 'buy some cheese' on internal:attr=[placeholder="What needs to be done?"i]
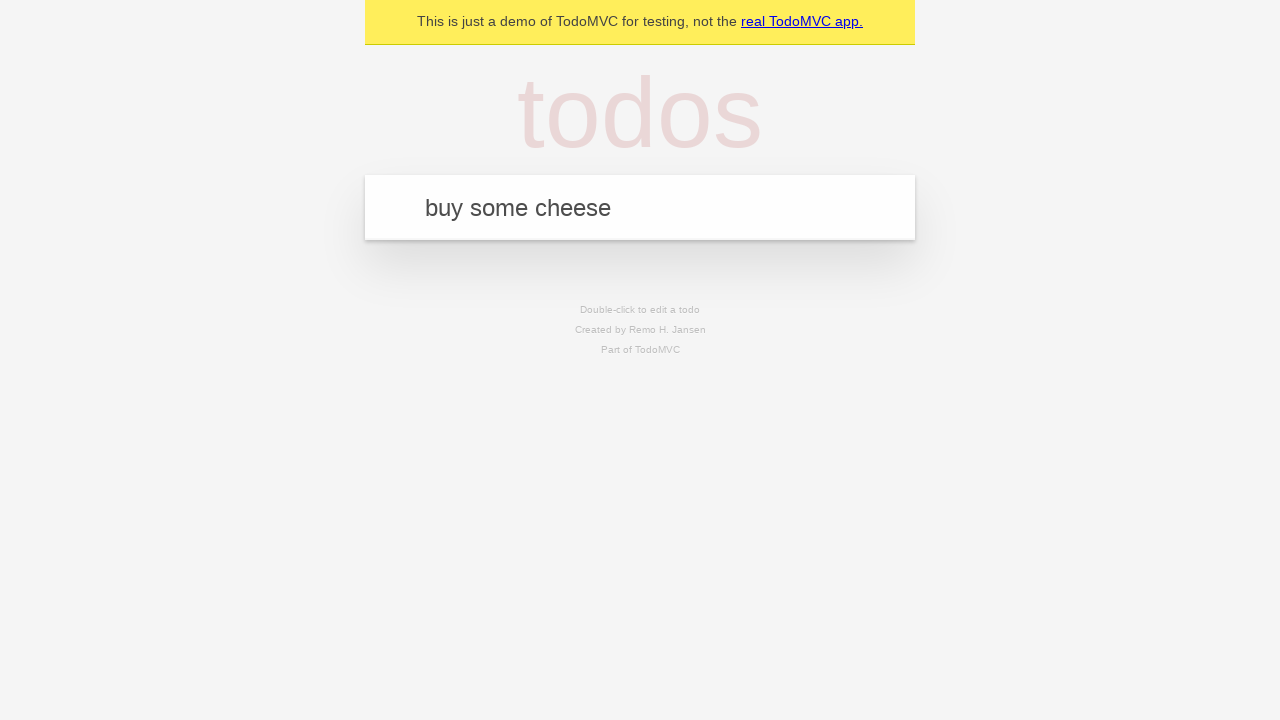

Pressed Enter to add first todo on internal:attr=[placeholder="What needs to be done?"i]
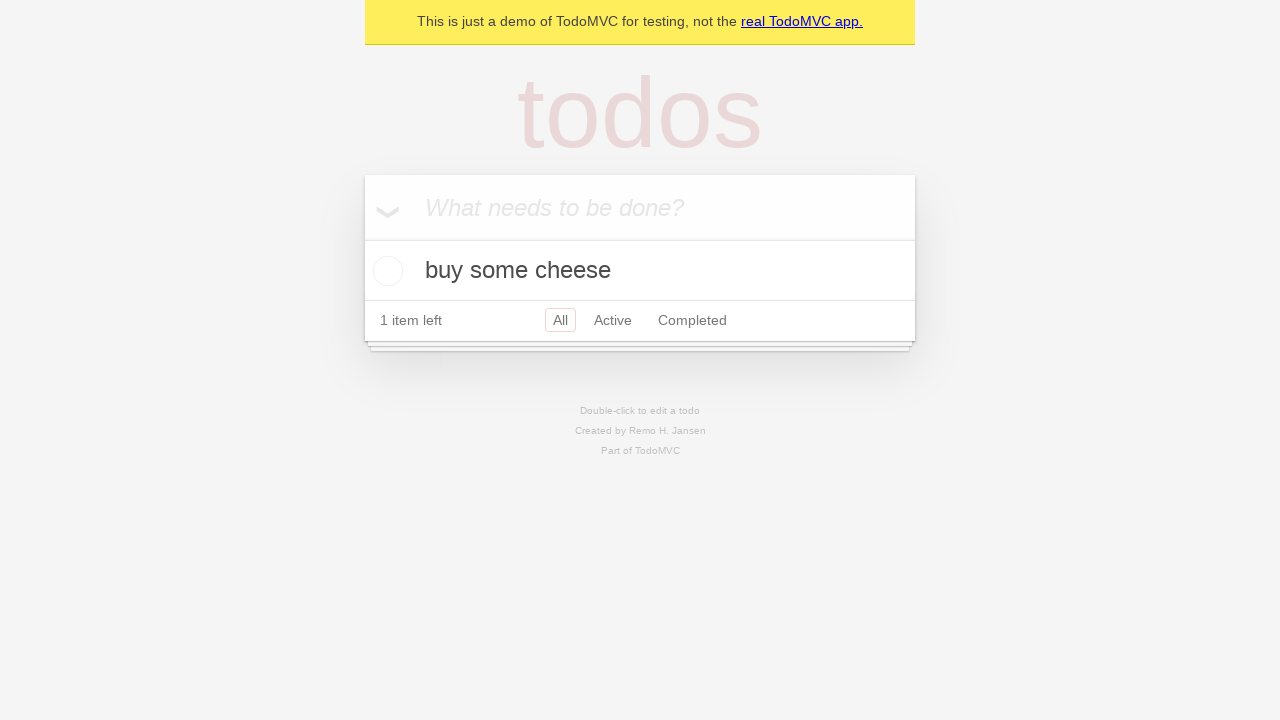

Filled second todo: 'feed the cat' on internal:attr=[placeholder="What needs to be done?"i]
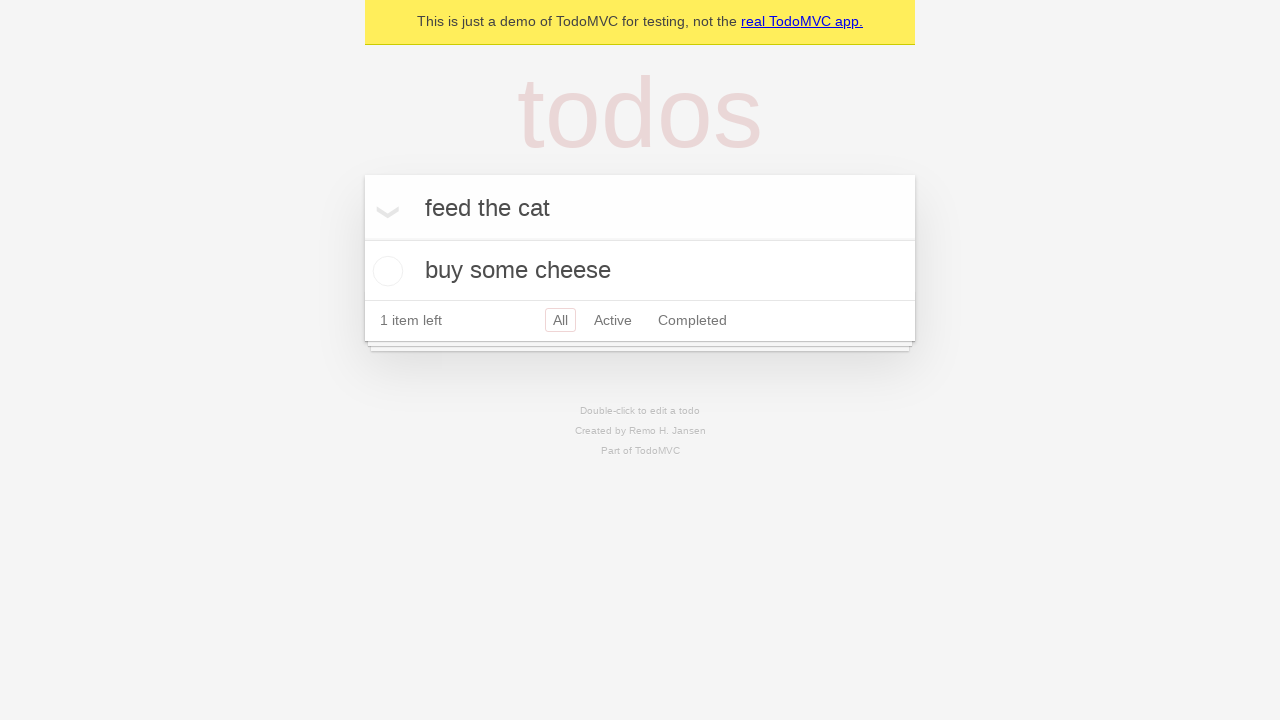

Pressed Enter to add second todo on internal:attr=[placeholder="What needs to be done?"i]
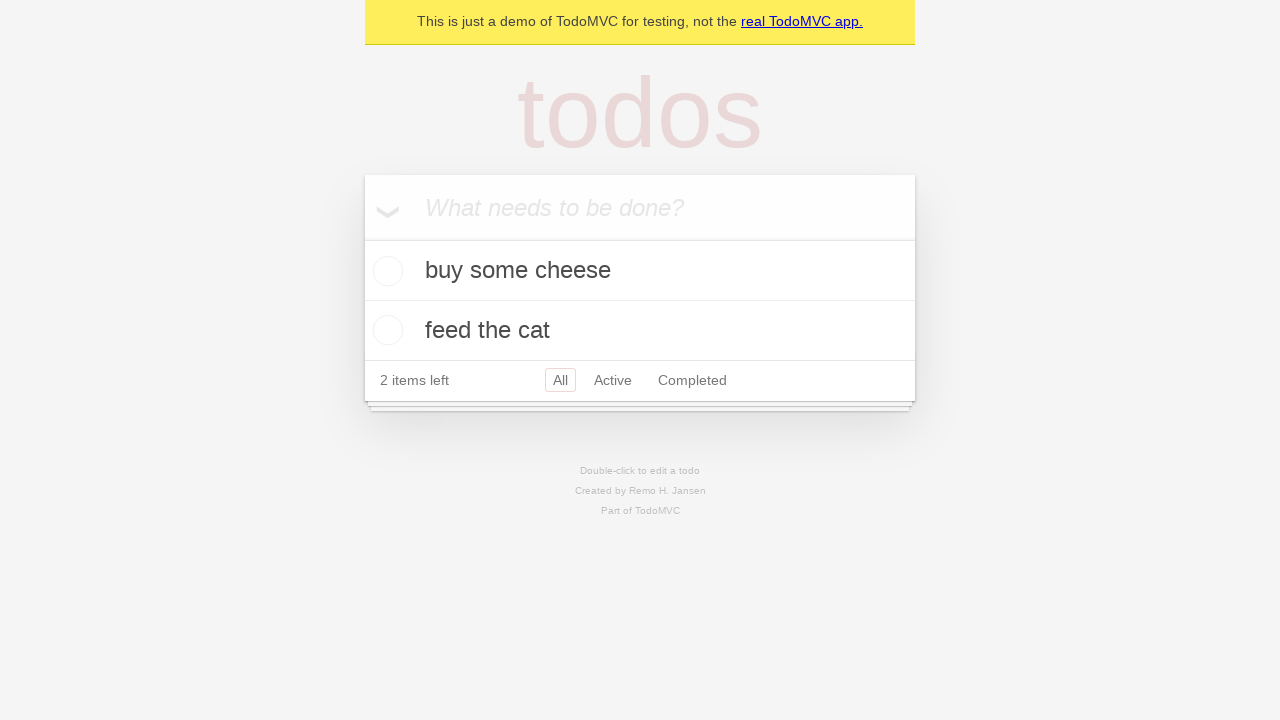

Filled third todo: 'book a doctors appointment' on internal:attr=[placeholder="What needs to be done?"i]
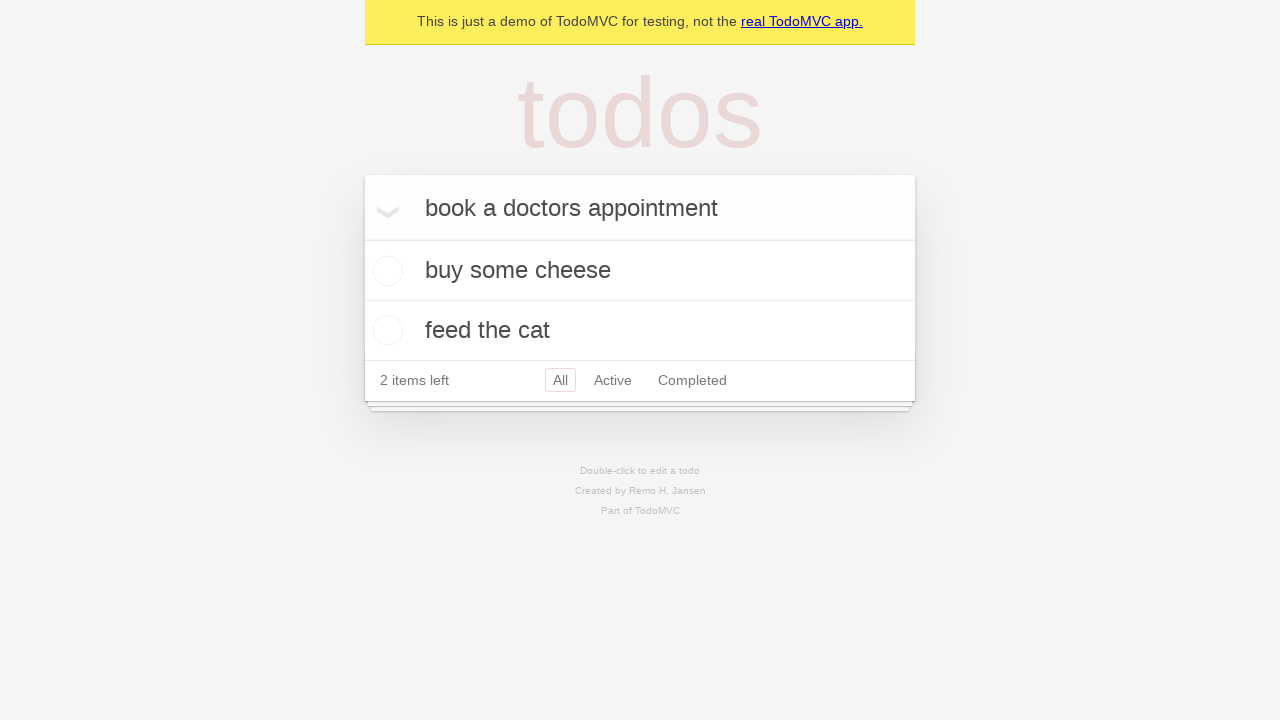

Pressed Enter to add third todo on internal:attr=[placeholder="What needs to be done?"i]
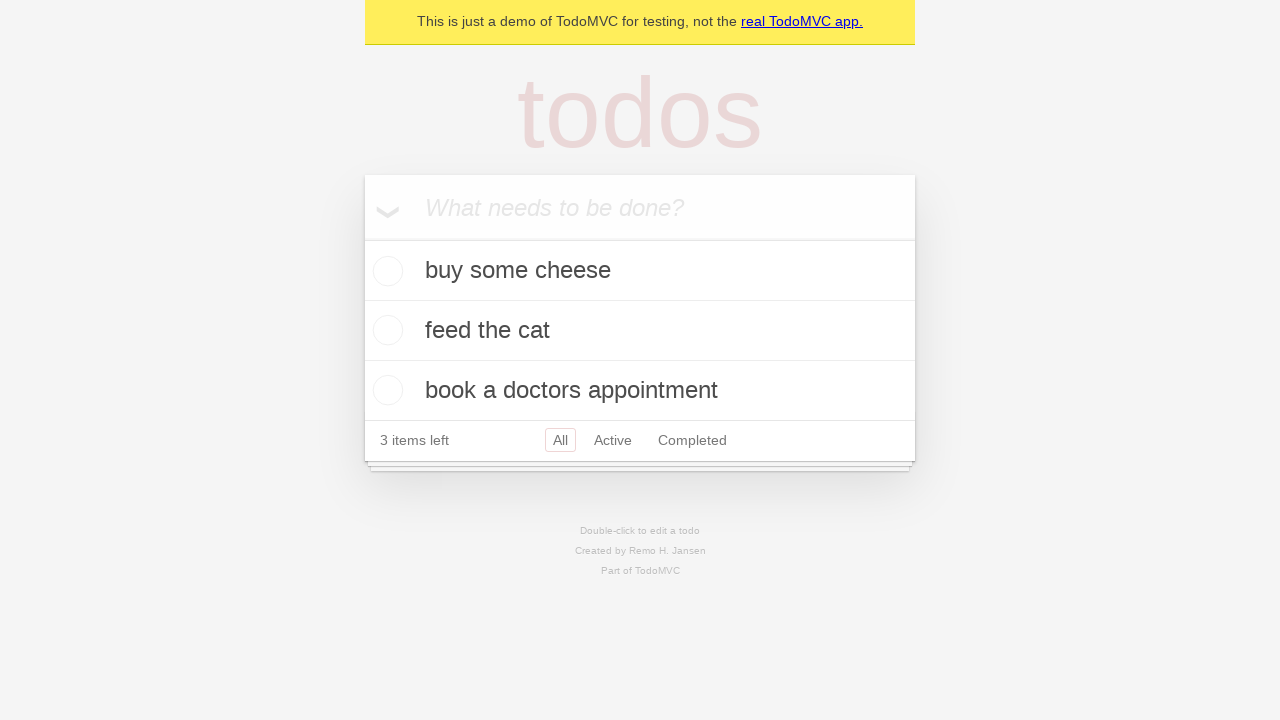

Waited for all 3 todos to be loaded
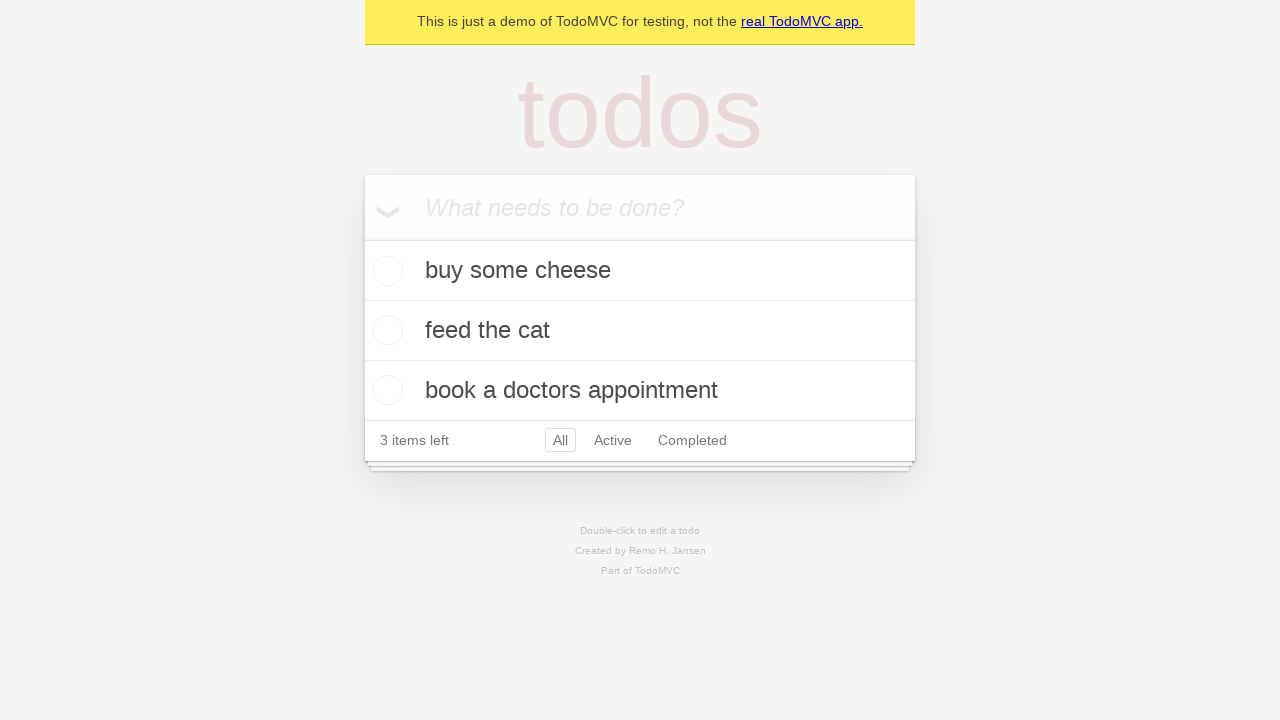

Located all todo items
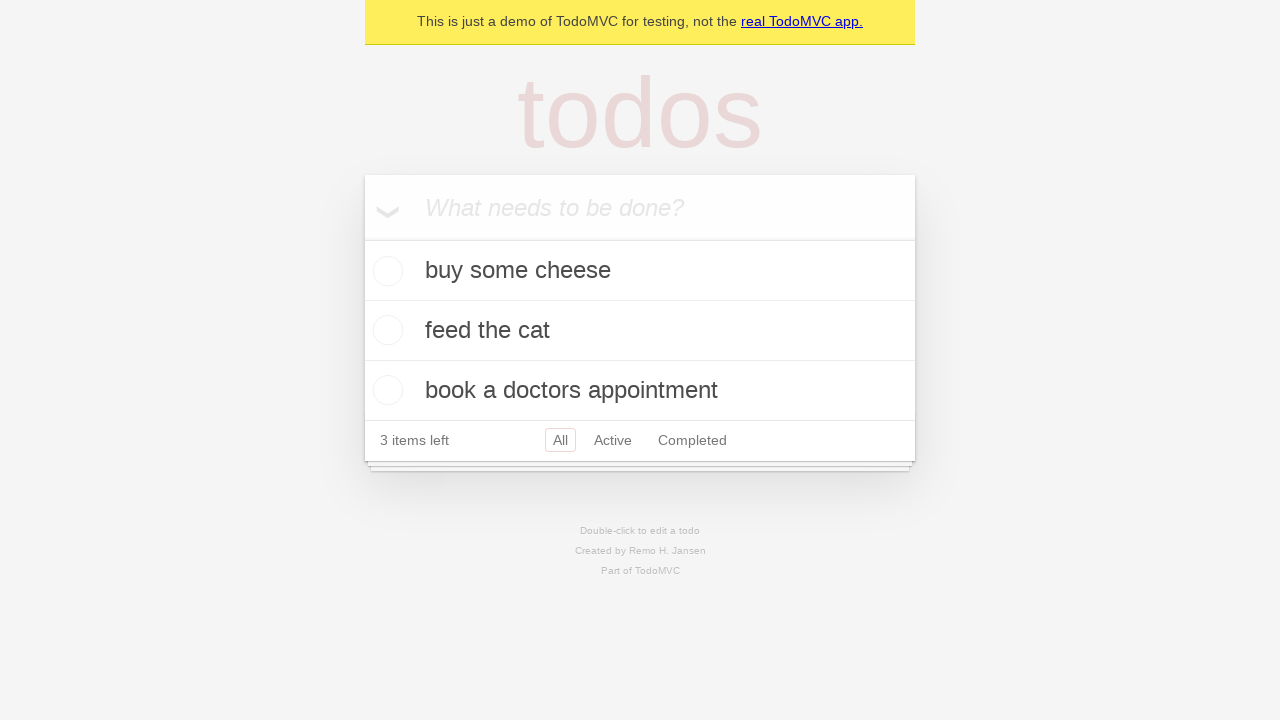

Double-clicked second todo to enter edit mode at (640, 331) on internal:testid=[data-testid="todo-item"s] >> nth=1
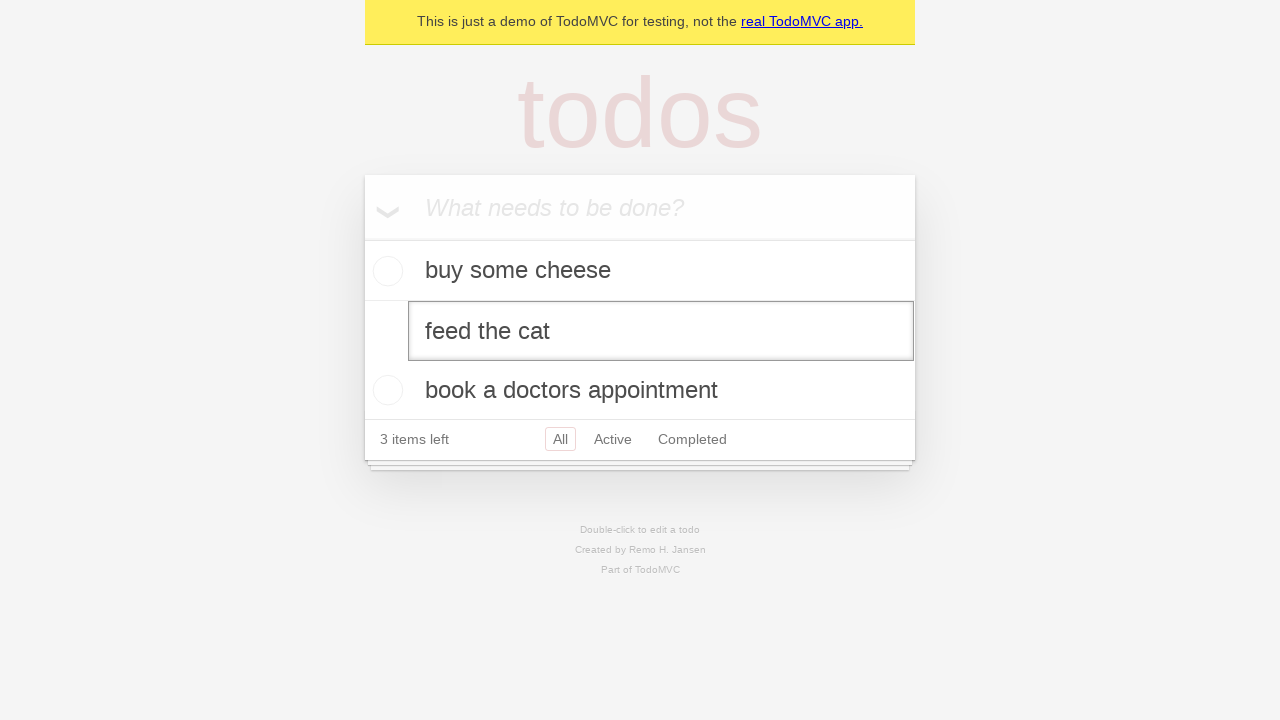

Located the edit input field for second todo
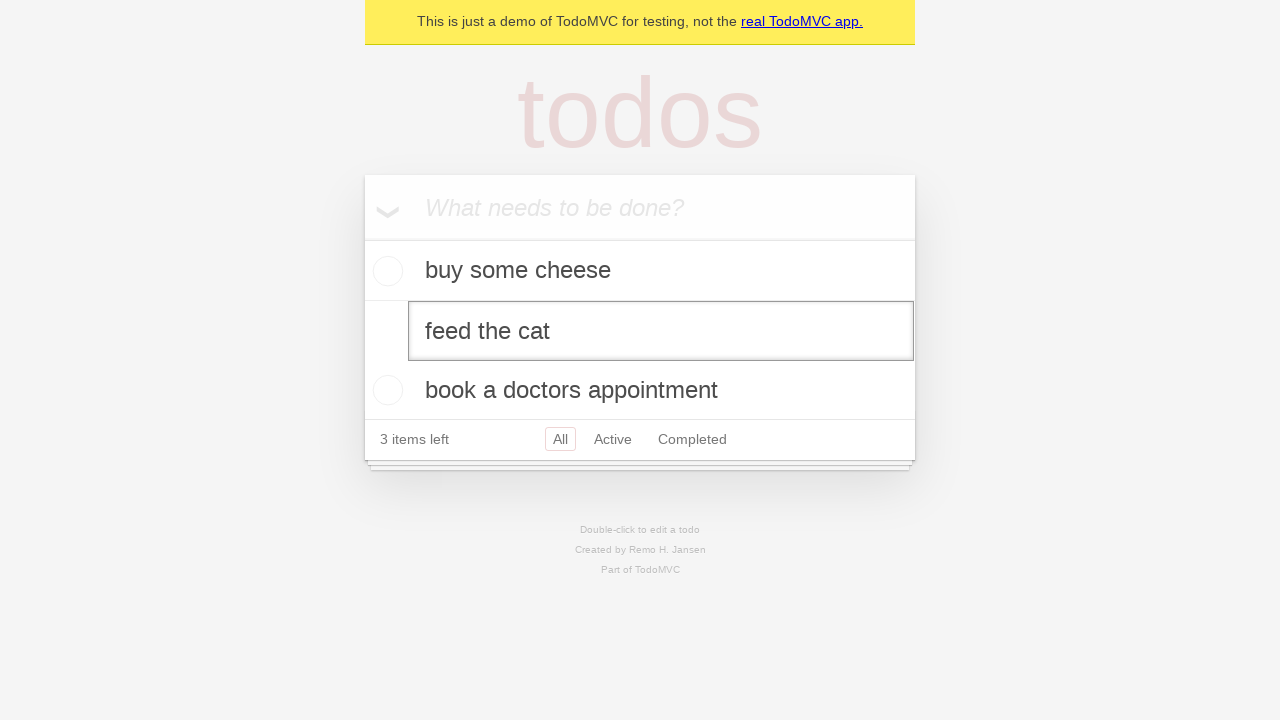

Filled edit field with text containing leading and trailing spaces: '    buy some sausages    ' on internal:testid=[data-testid="todo-item"s] >> nth=1 >> internal:role=textbox[nam
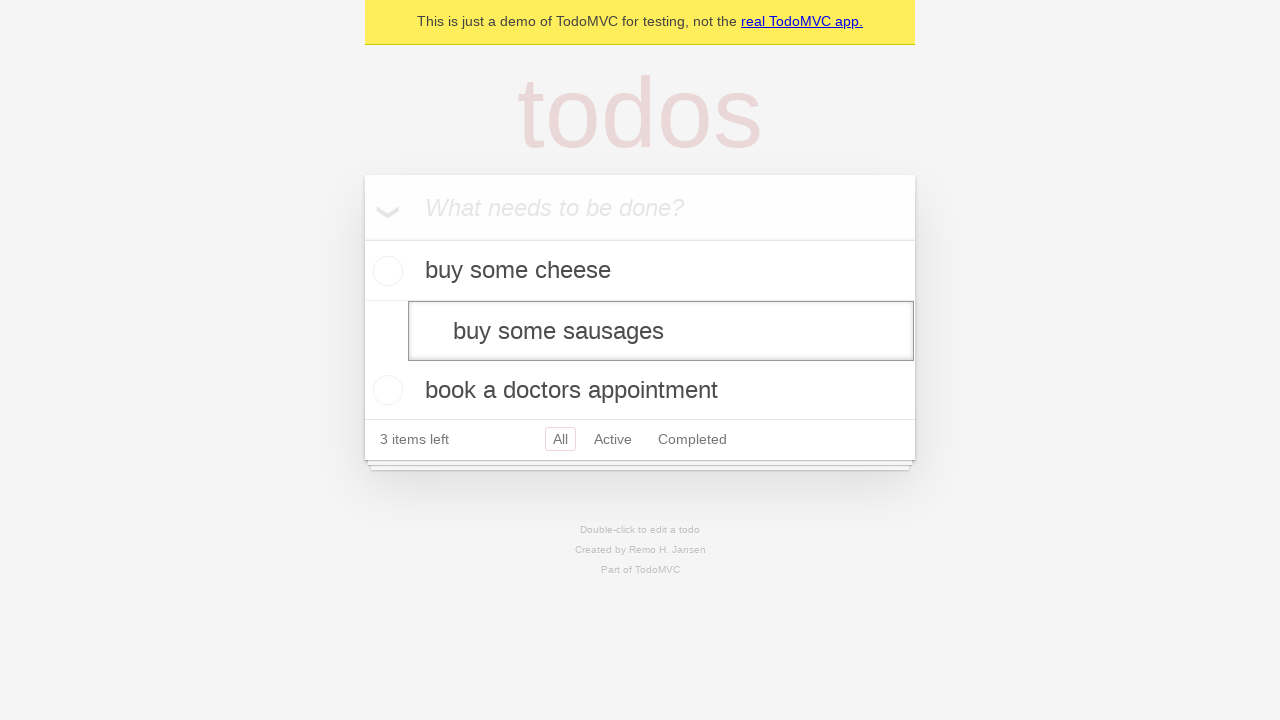

Pressed Enter to confirm edit and verify text is trimmed on internal:testid=[data-testid="todo-item"s] >> nth=1 >> internal:role=textbox[nam
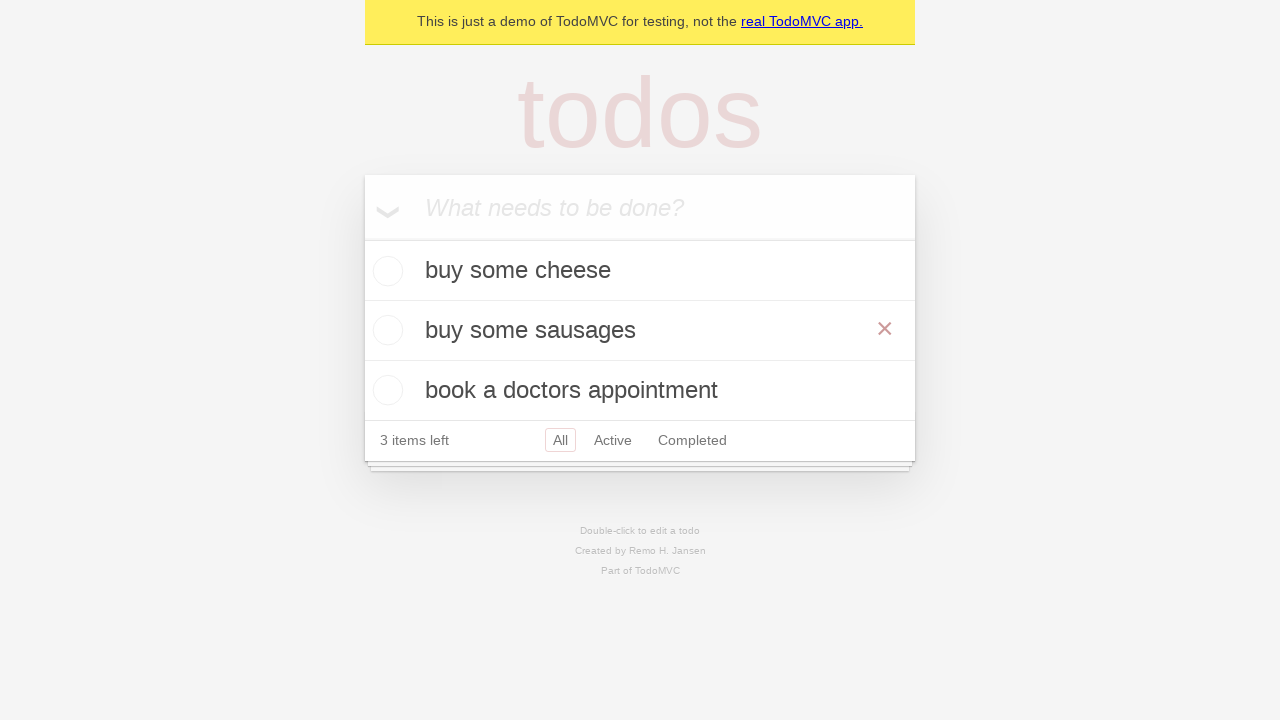

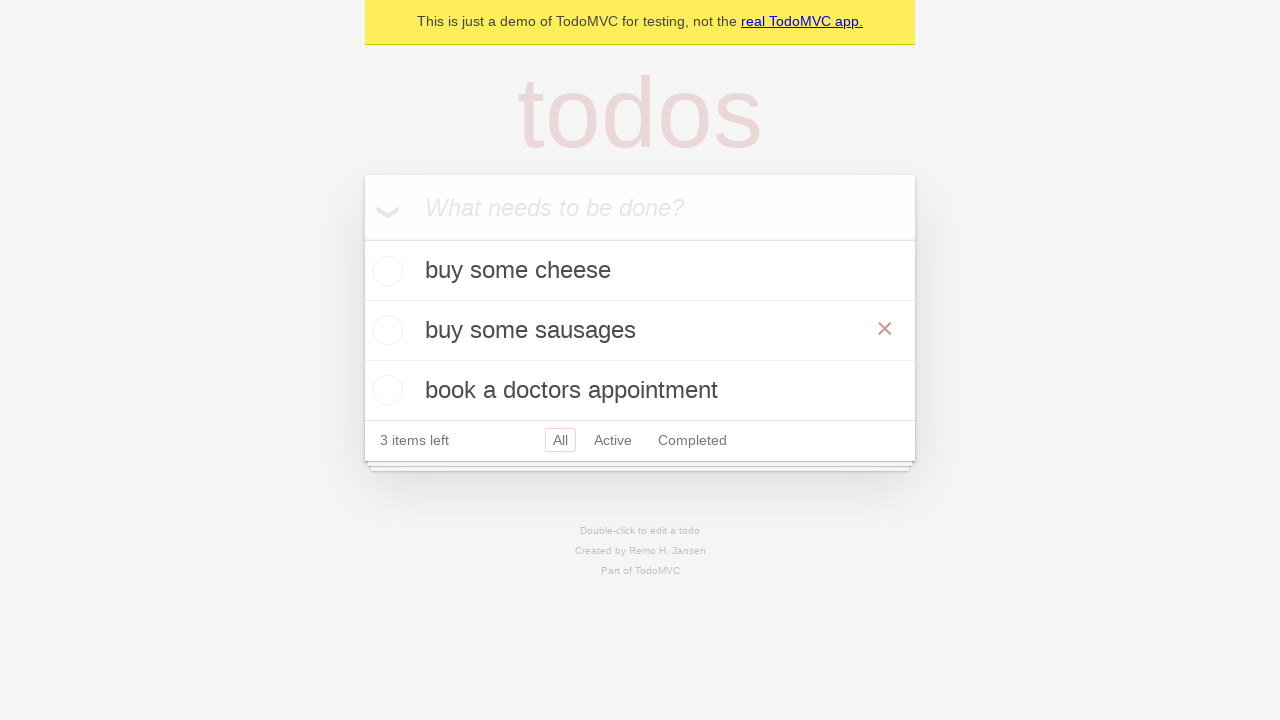